Tests navigation to Diet & Nutrition page by clicking on Verticals menu, hovering over Healthcare section, and clicking Diet & Nutrition link

Starting URL: https://www.tranktechnologies.com/

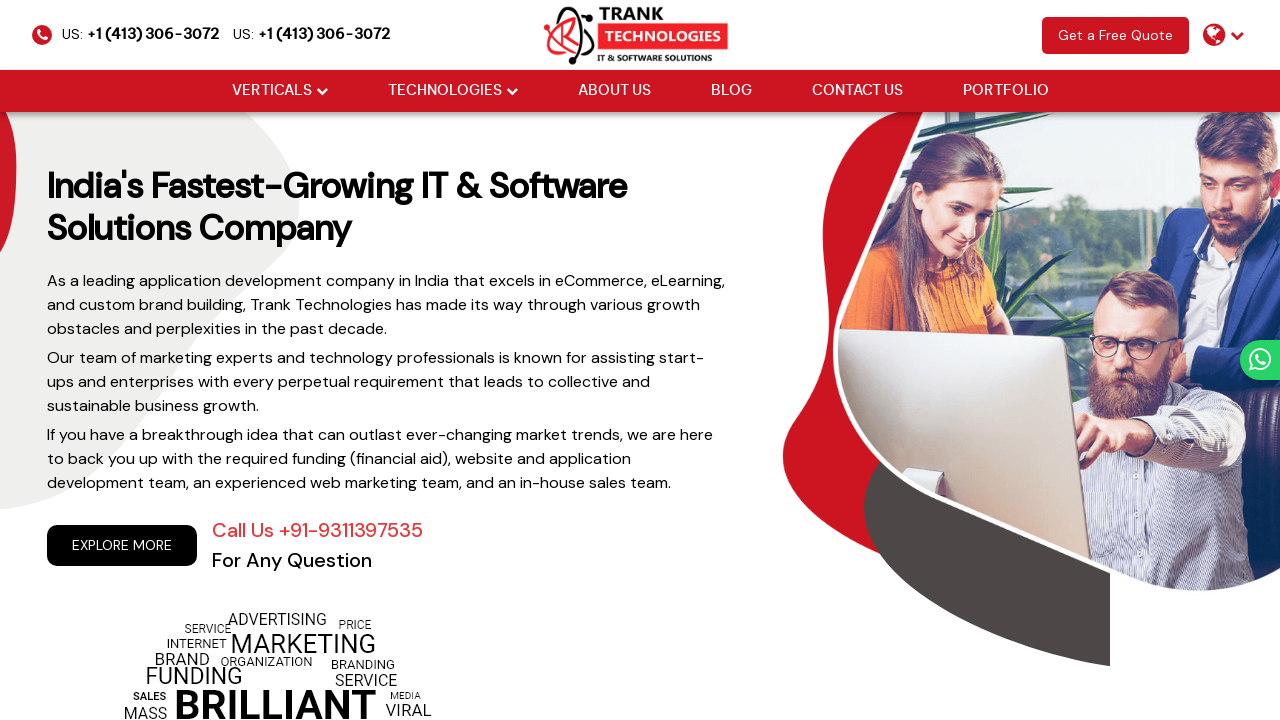

Navigated to https://www.tranktechnologies.com/
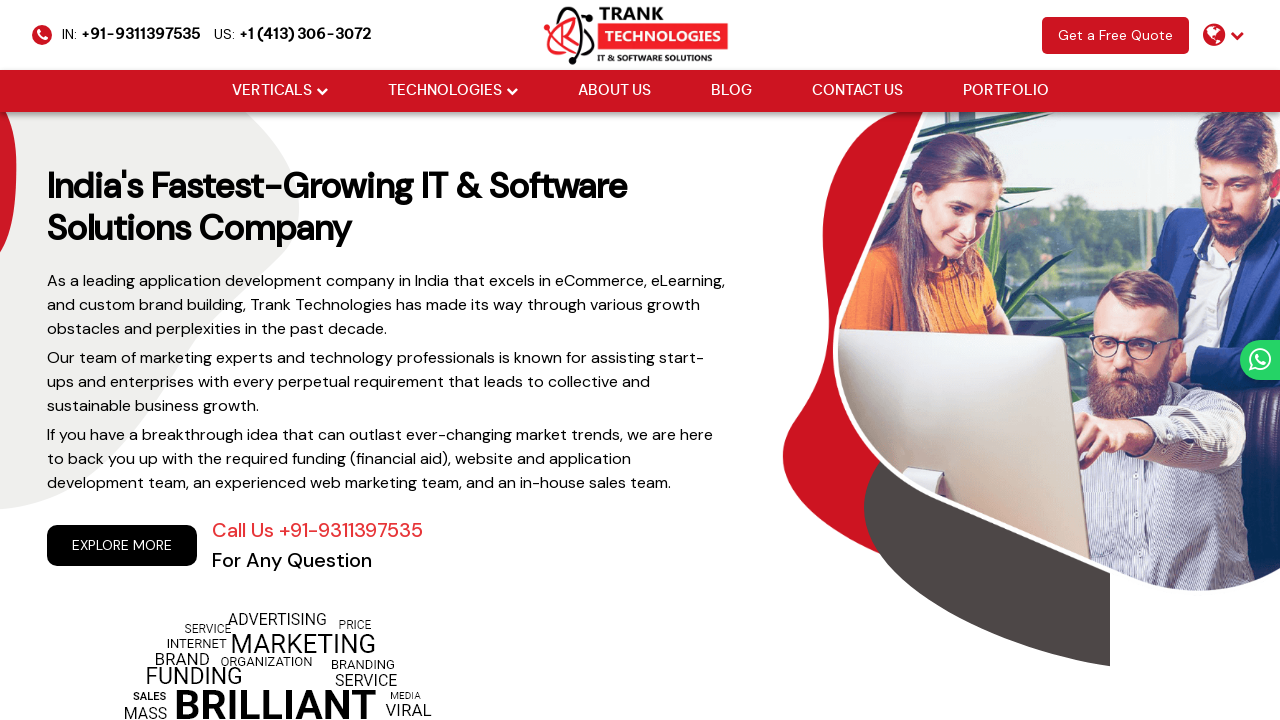

Clicked on Verticals menu at (272, 91) on xpath=//li[@class='drop_down']/a[normalize-space()='Verticals']
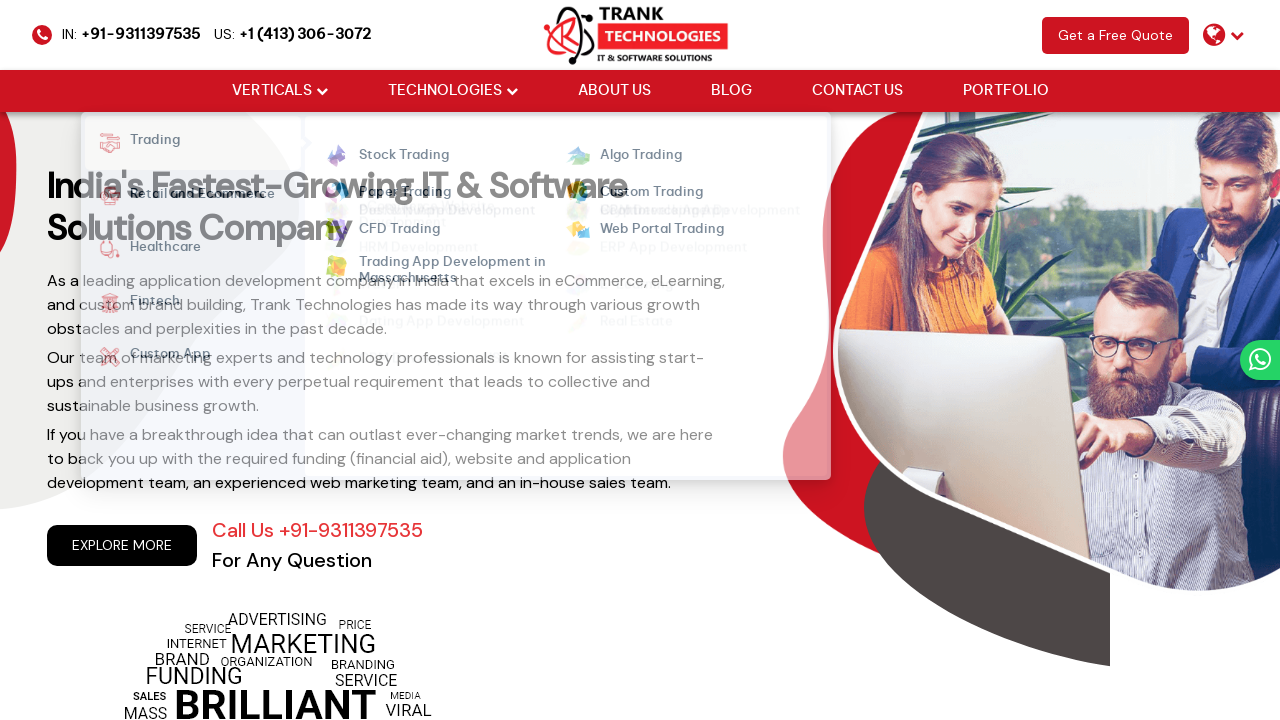

Hovered over Healthcare section at (156, 250) on xpath=//strong[normalize-space()='Healthcare']
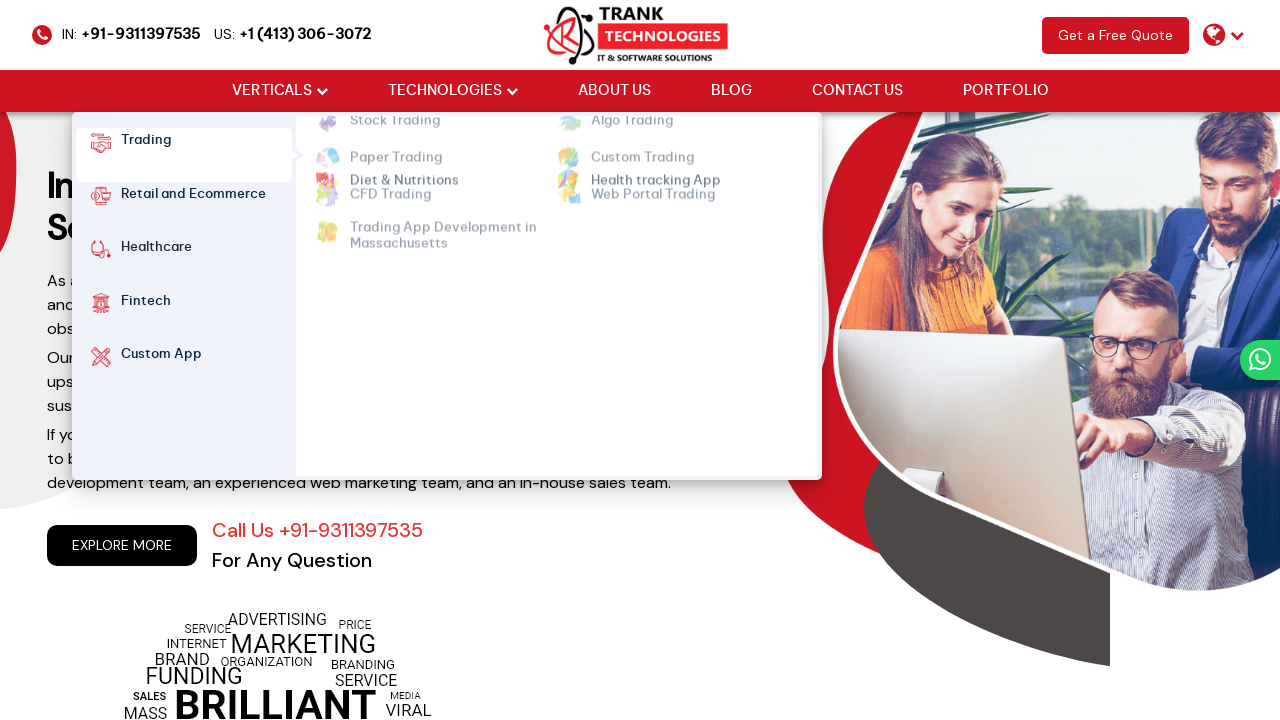

Clicked on Diet & Nutrition link at (404, 156) on xpath=//ul[@class='cm-flex cm-flex-wrap']//a[contains(text(),'Diet &')]
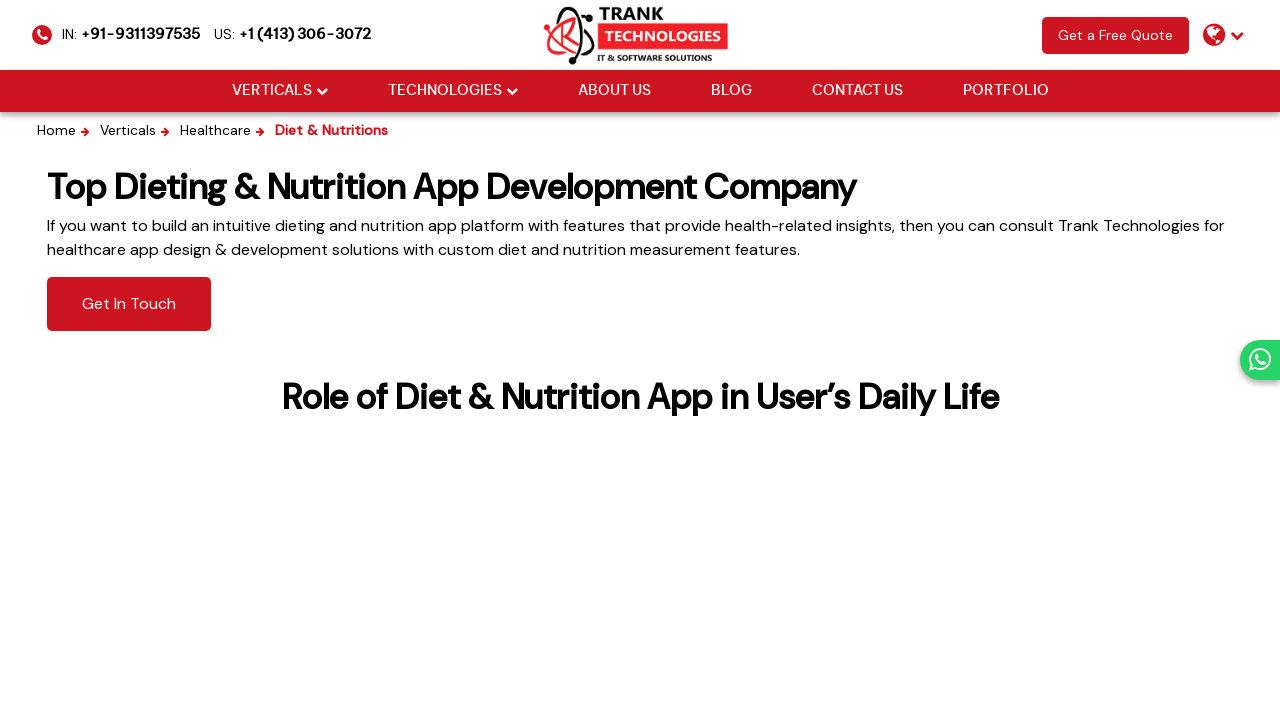

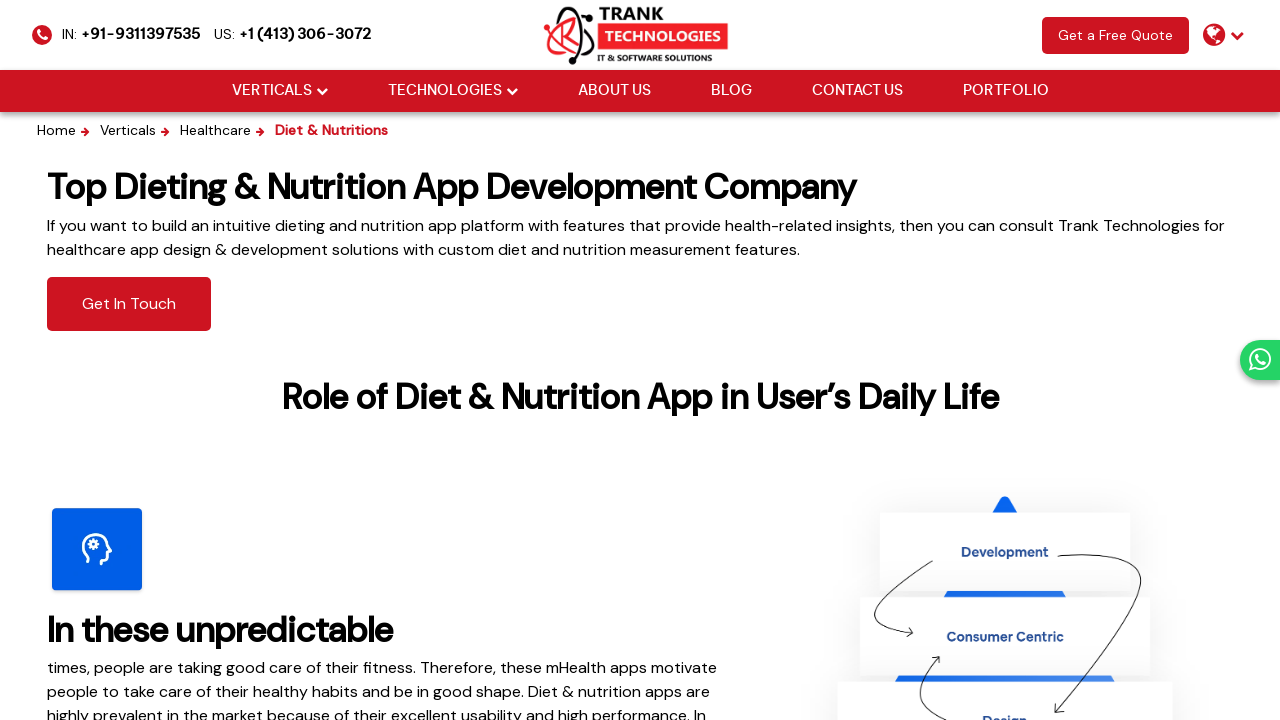